Tests drag and drop functionality by dragging an element and dropping it onto a target element within an iframe

Starting URL: https://jqueryui.com/droppable/

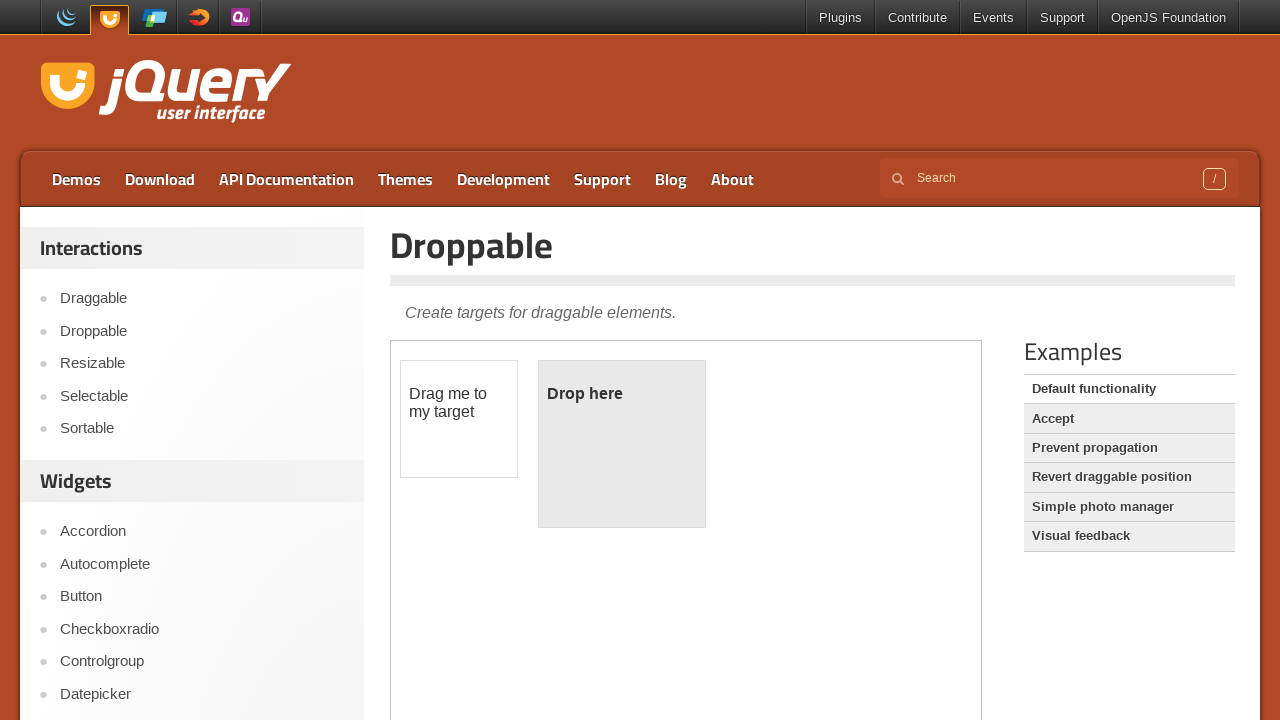

Located the demo iframe
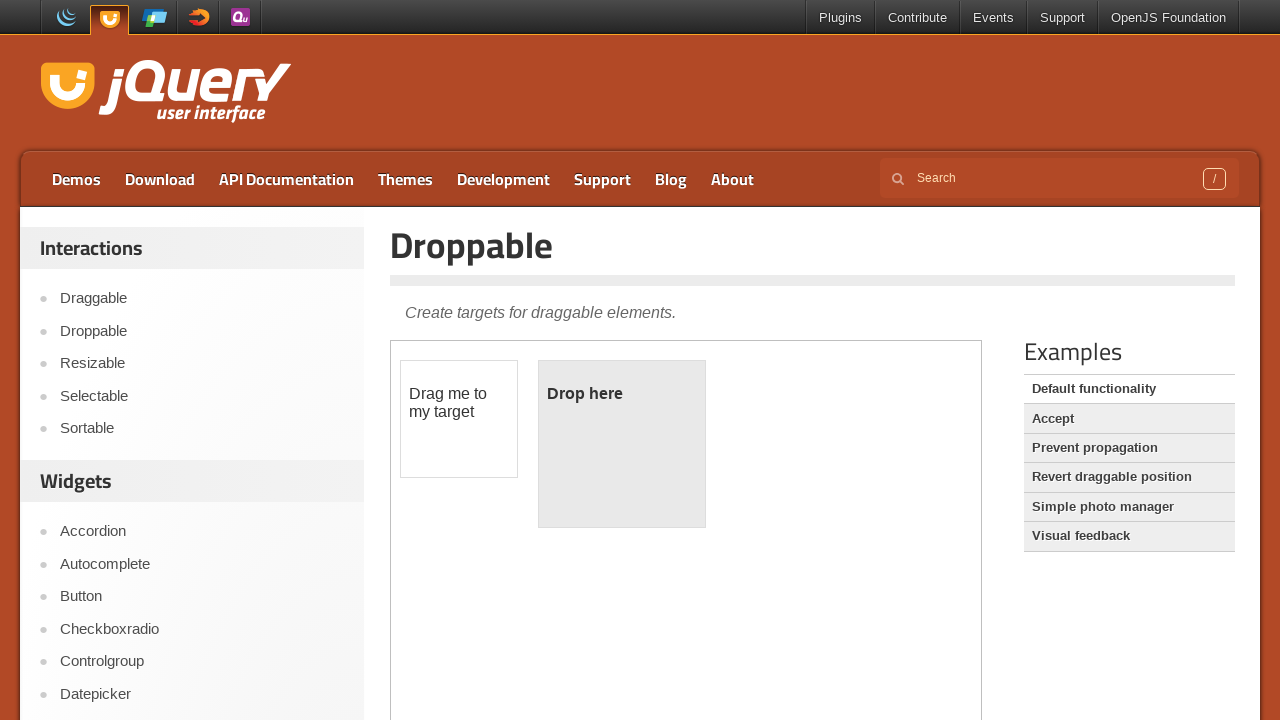

Located the draggable element in iframe
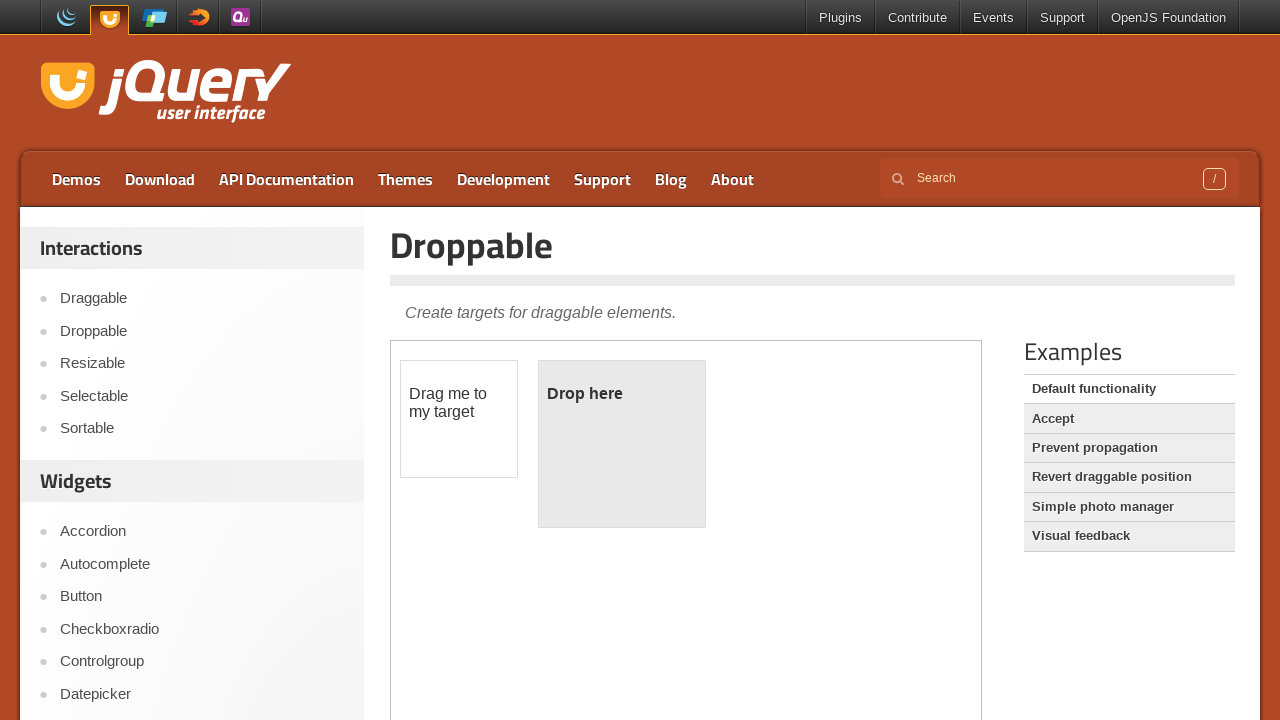

Located the droppable target element in iframe
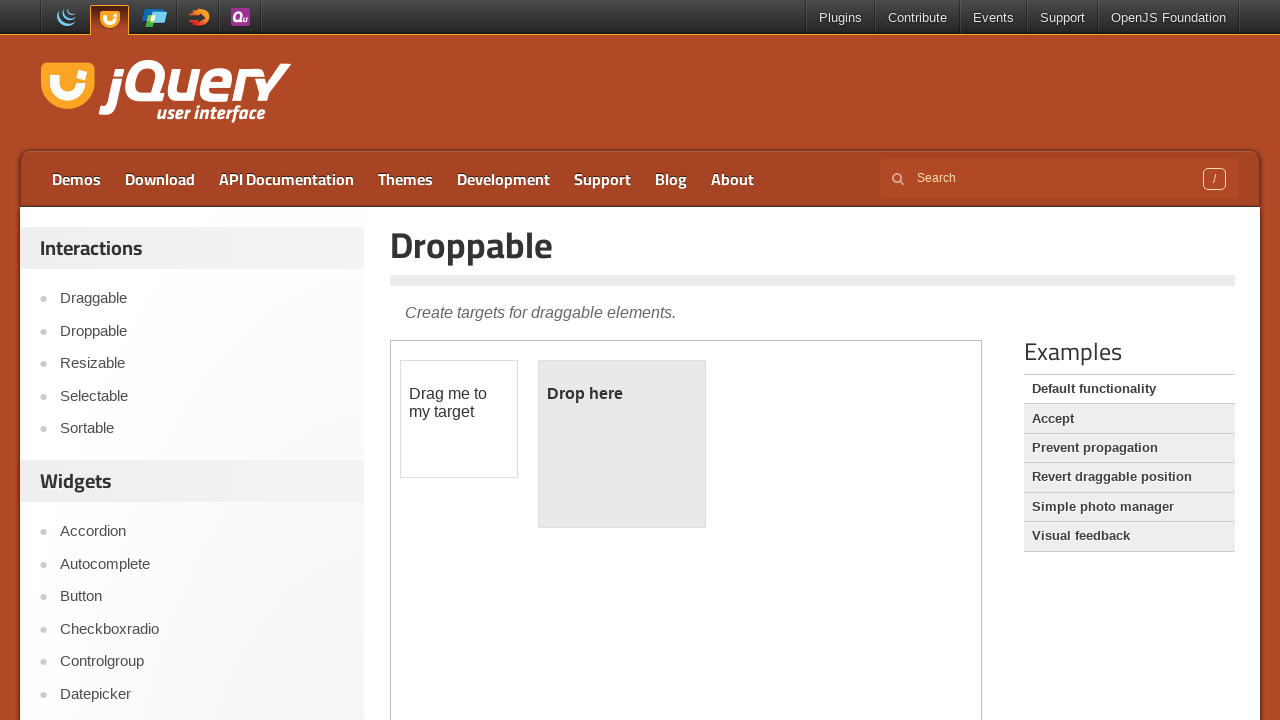

Dragged the draggable element and dropped it onto the droppable target at (622, 444)
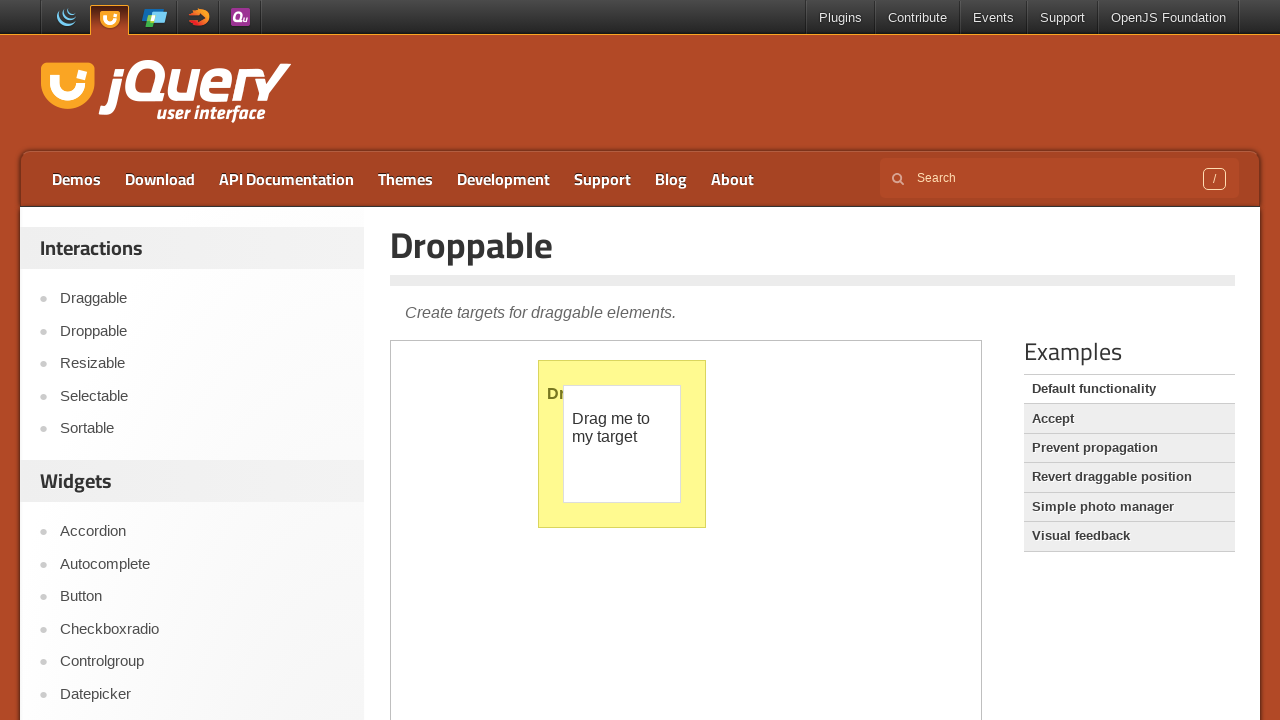

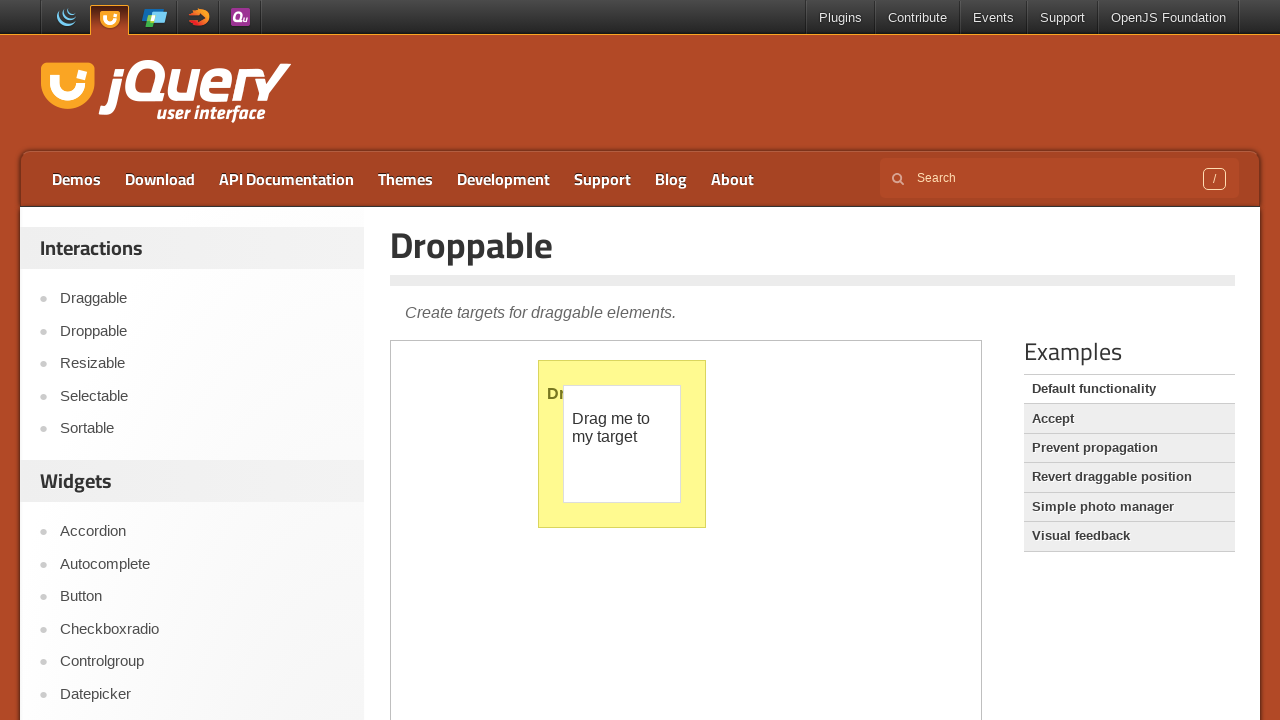